Tests the GitHub website navigation flow: navigates from homepage through Solutions menu to CI/CD page, then clicks Contact Sales and fills out a contact form with first and last name.

Starting URL: https://github.com/

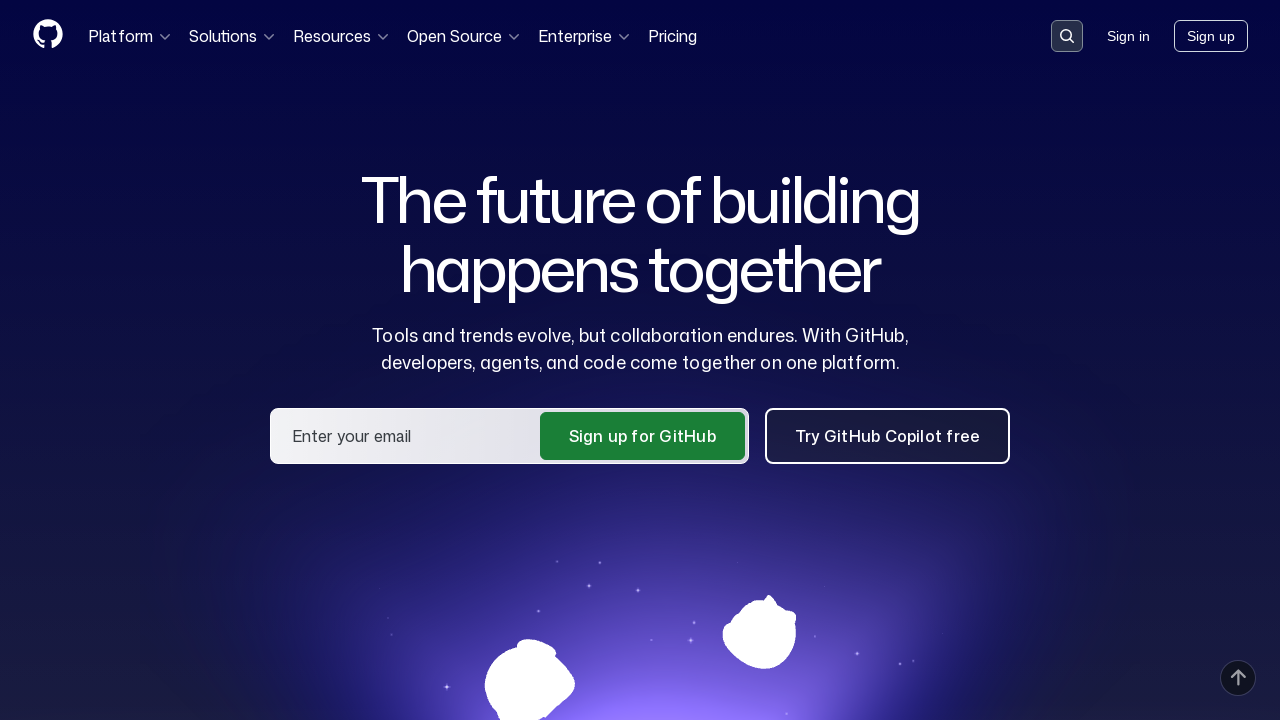

GitHub homepage loaded
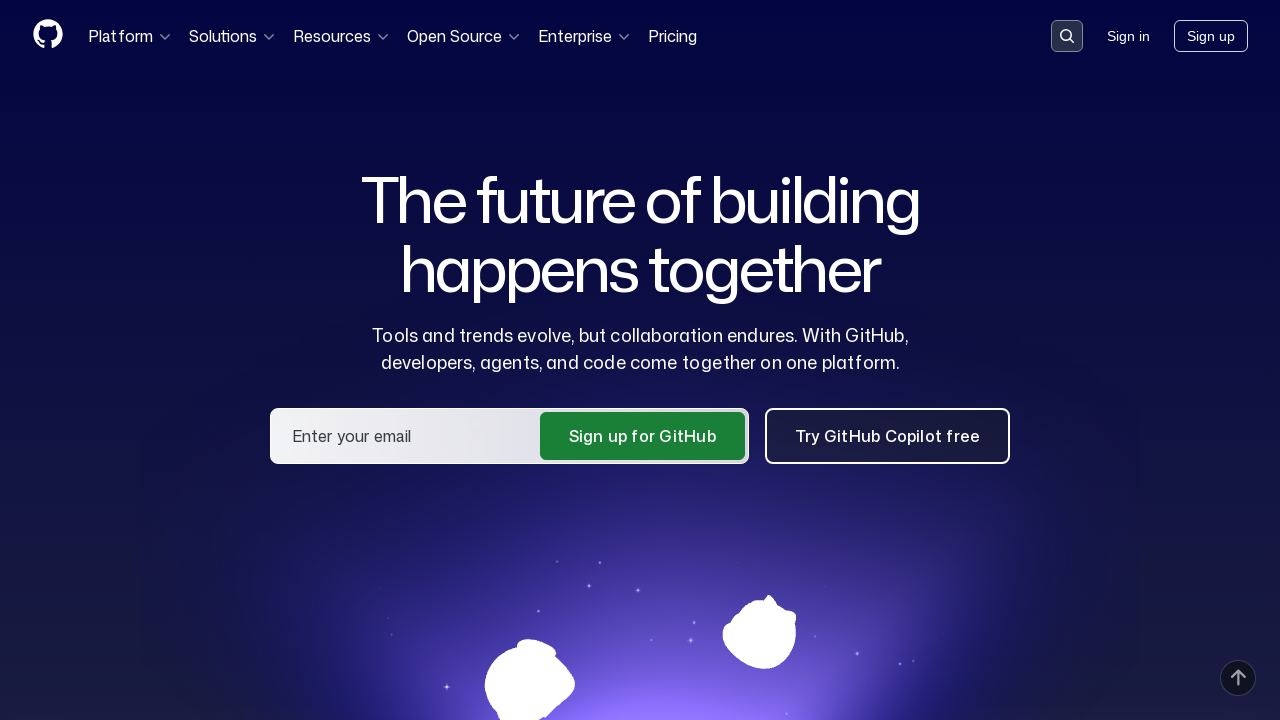

Hovered over Solutions menu button at (233, 36) on button:has-text('Solutions')
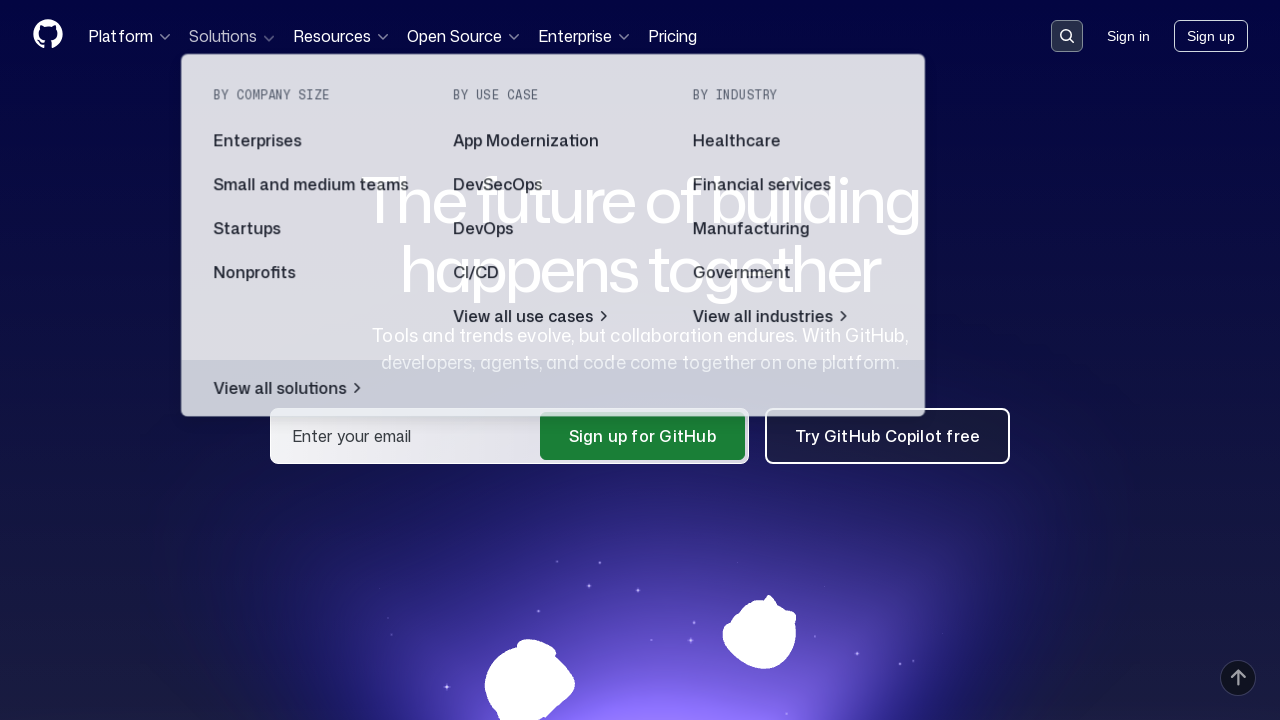

Waited 500ms for Solutions menu to open
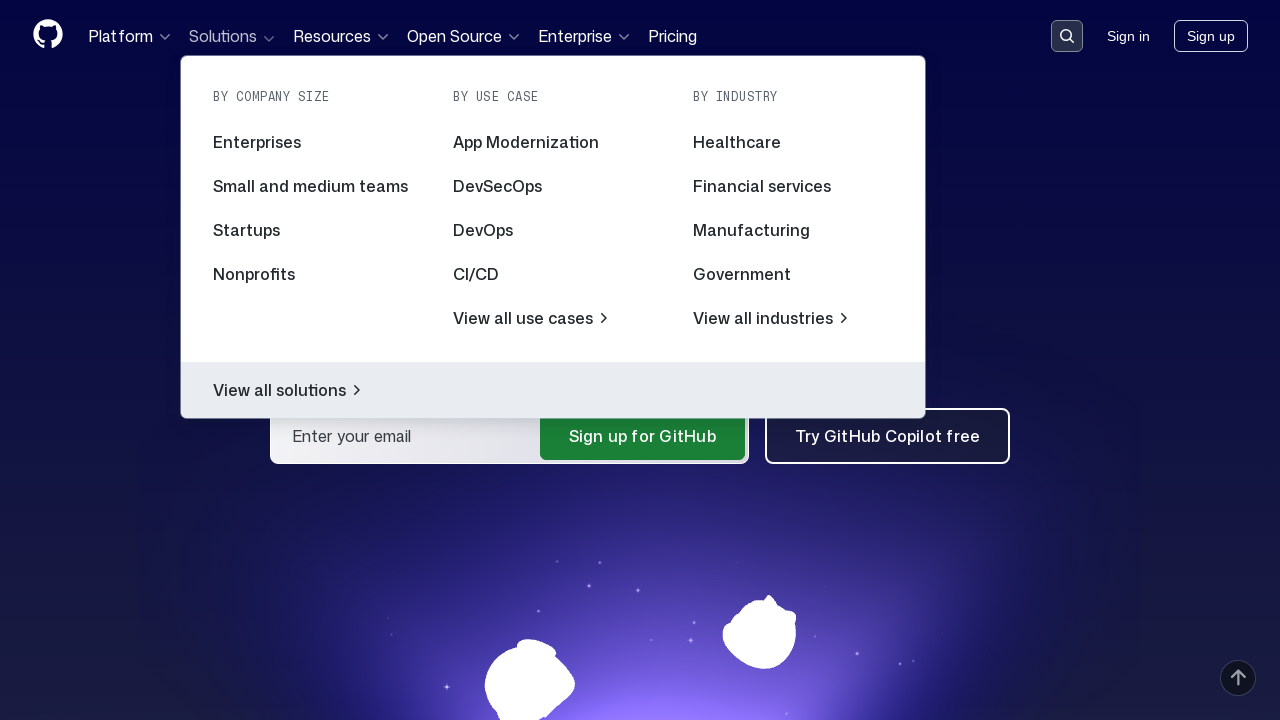

Clicked CI/CD option from Solutions menu and navigated to CI/CD page at (553, 274) on a:has-text('CI/CD')
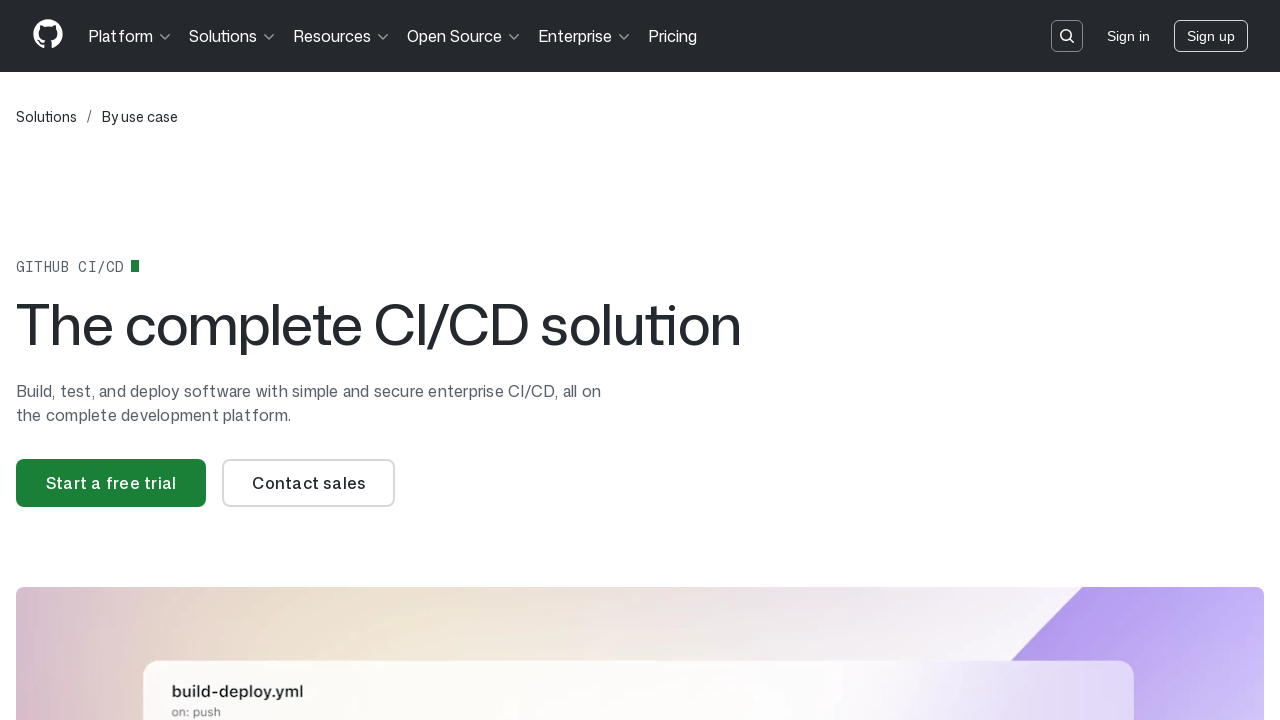

Clicked Contact sales button at (309, 483) on a:has-text('Contact sales') >> nth=0
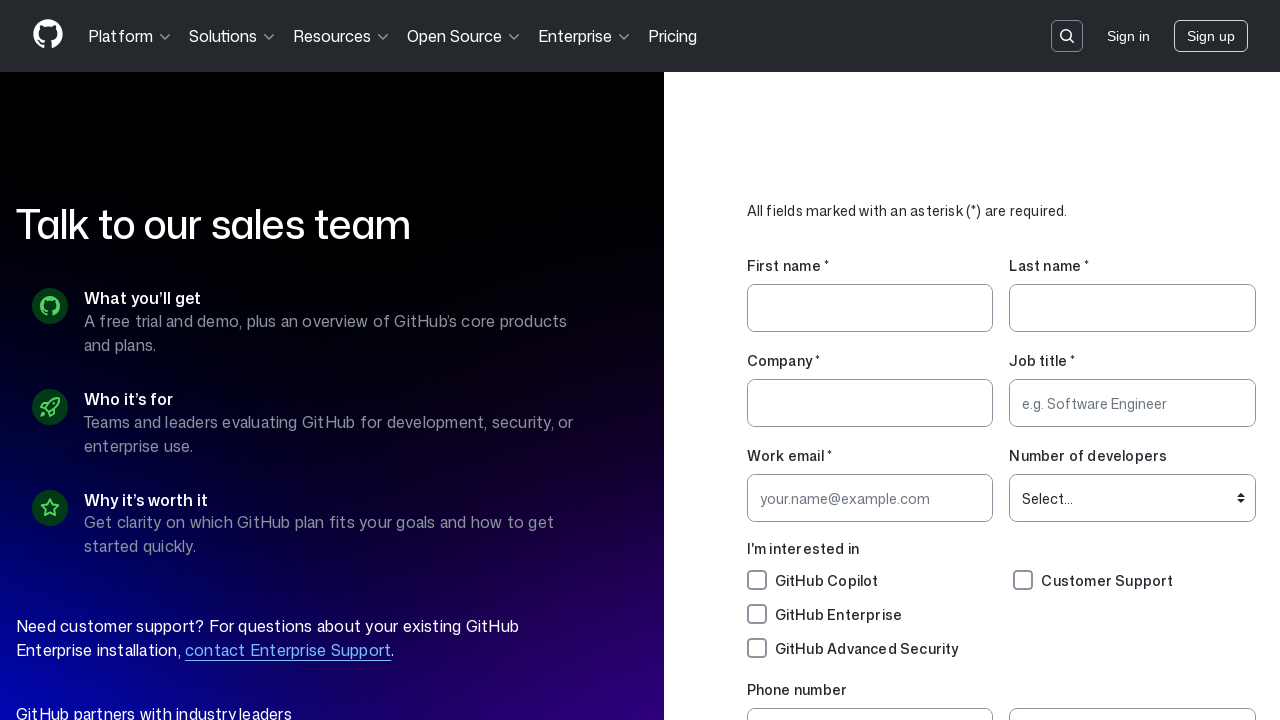

Contact form page loaded with networkidle state
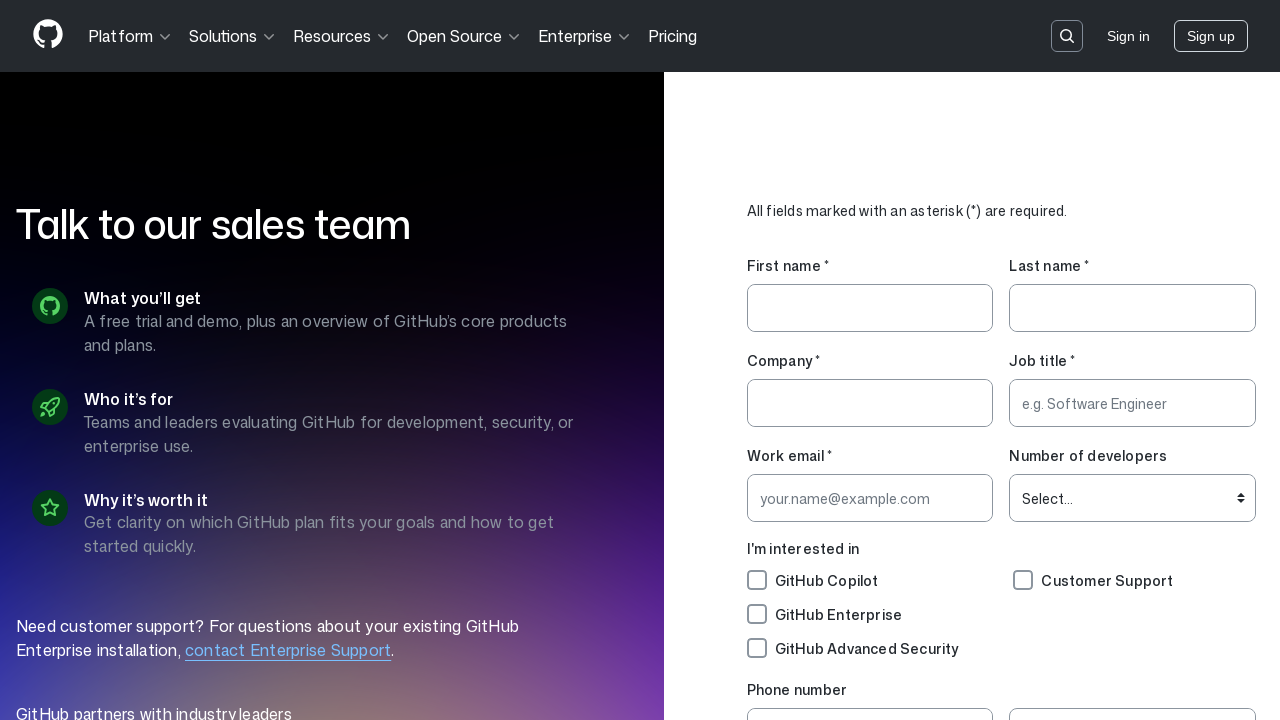

Filled first name field with 'Иван' on #form-field-first_name
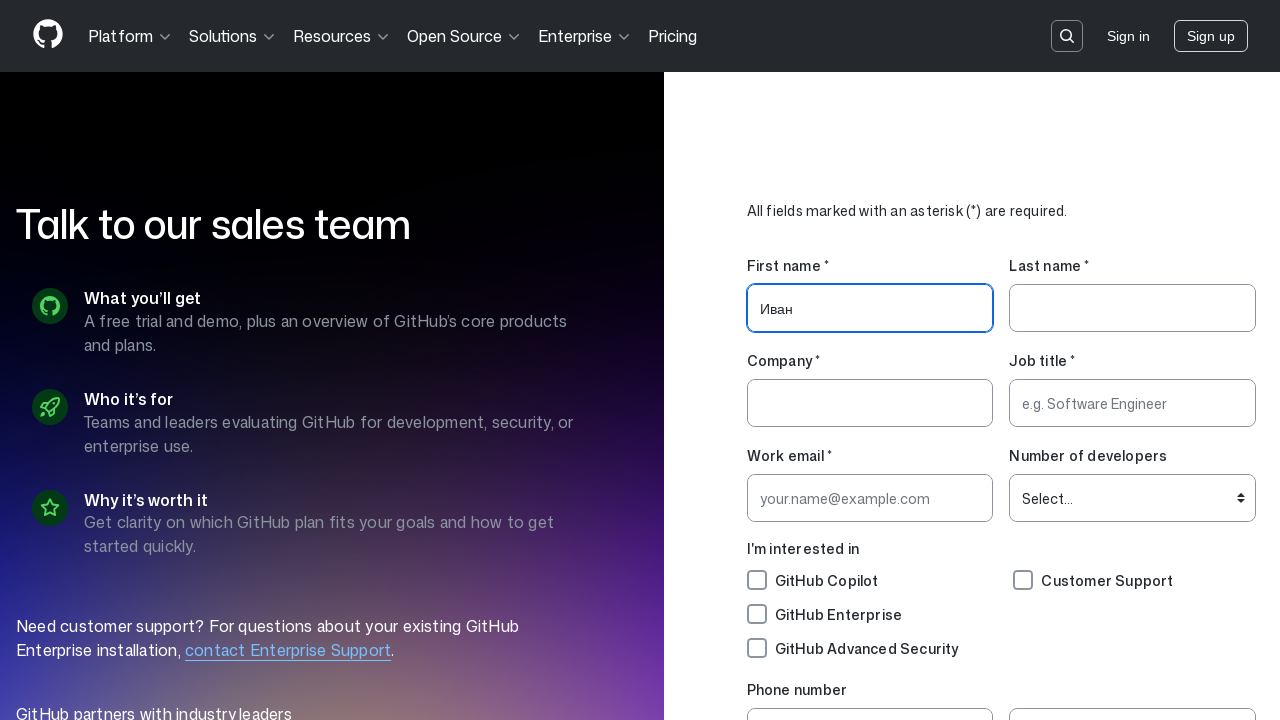

Filled last name field with 'Петров' on #form-field-last_name
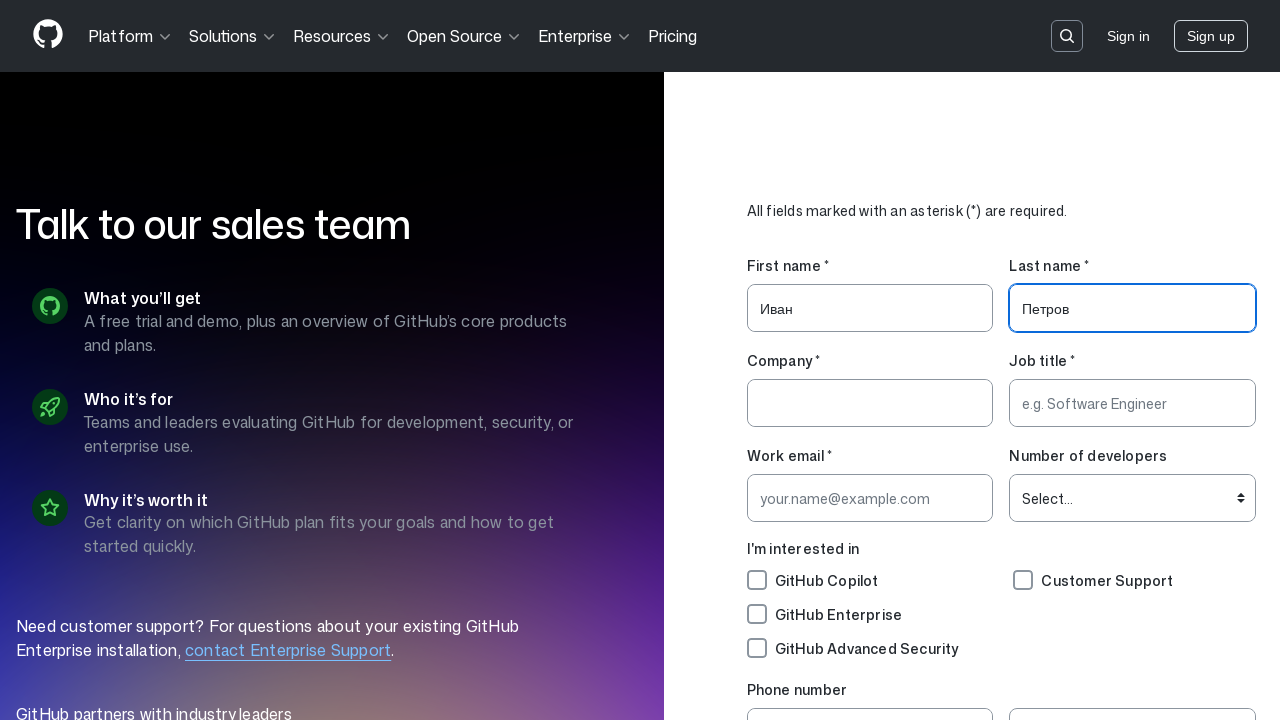

Verified first name field contains 'Иван'
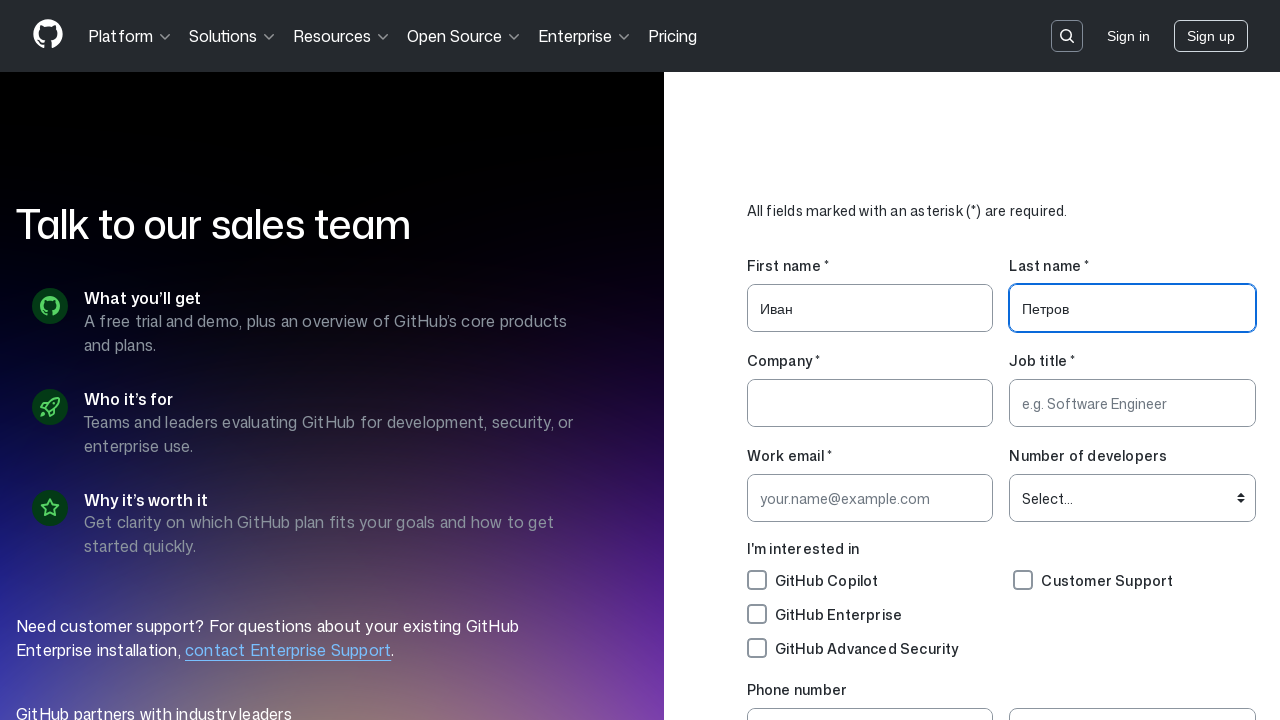

Verified last name field contains 'Петров'
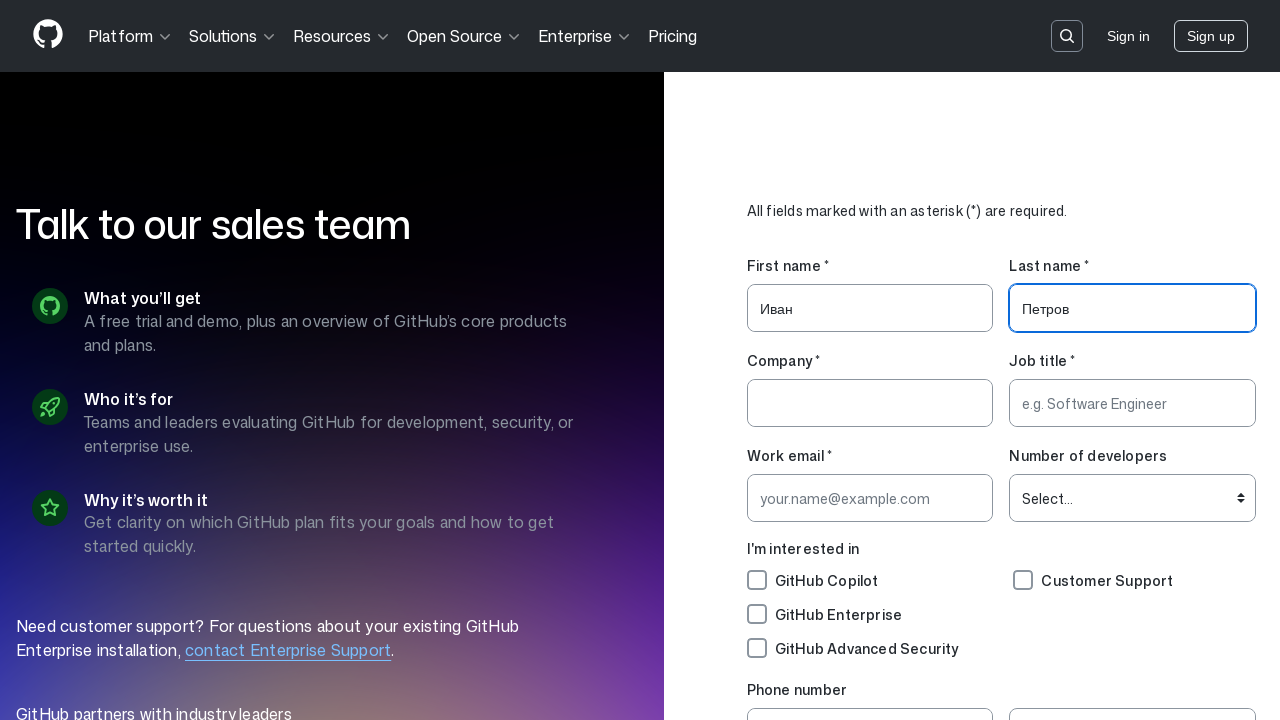

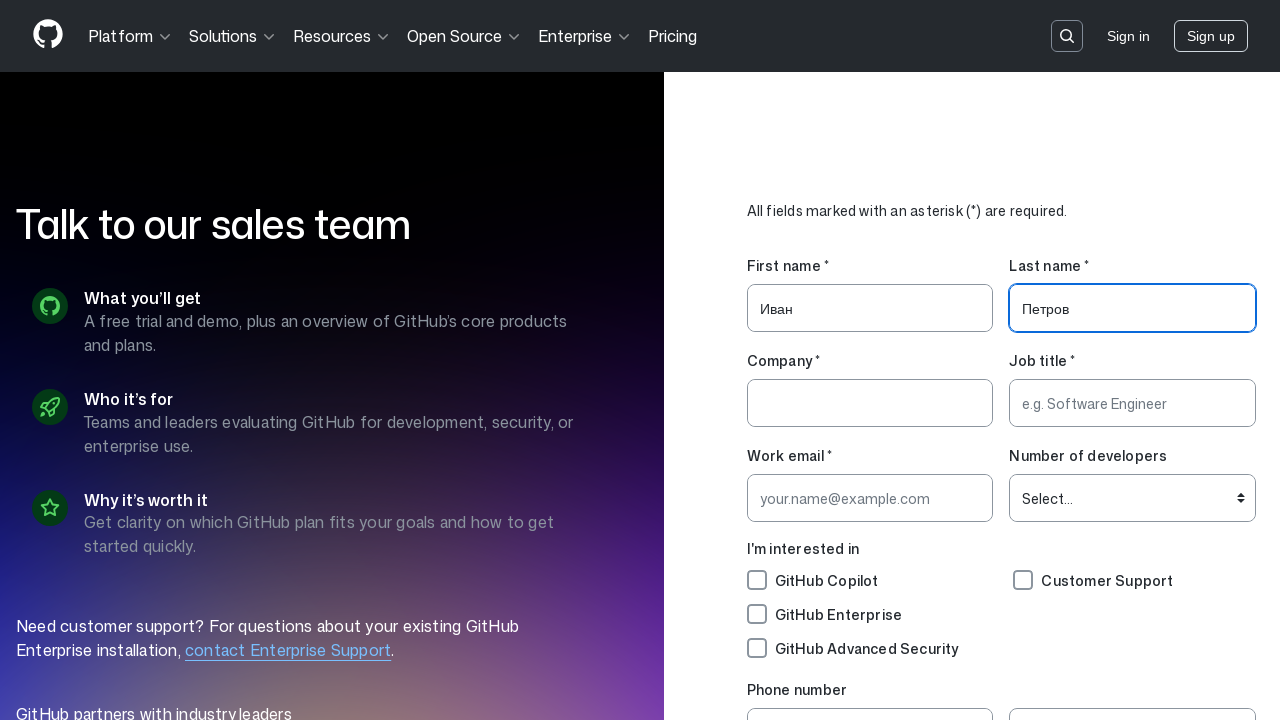